Tests modal functionality by clicking a button to open a modal dialog, then clicking the close button to dismiss it using JavaScript execution.

Starting URL: https://formy-project.herokuapp.com/modal

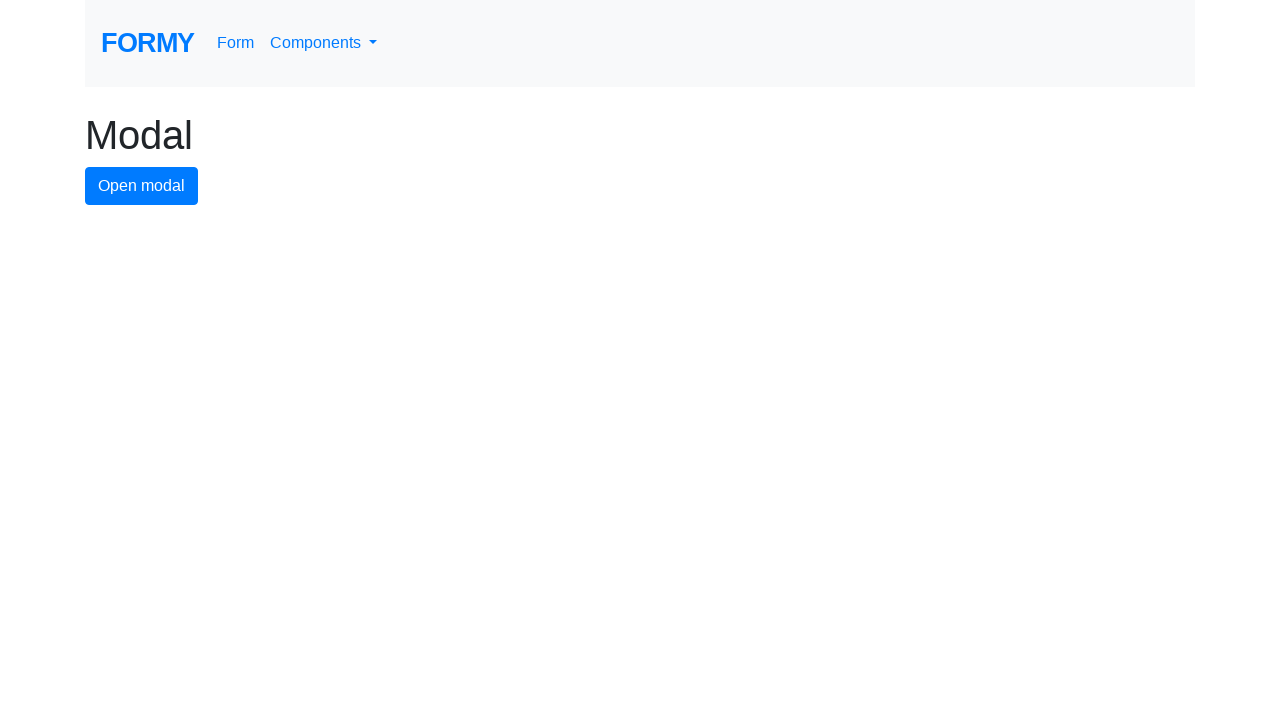

Clicked modal button to open modal dialog at (142, 186) on #modal-button
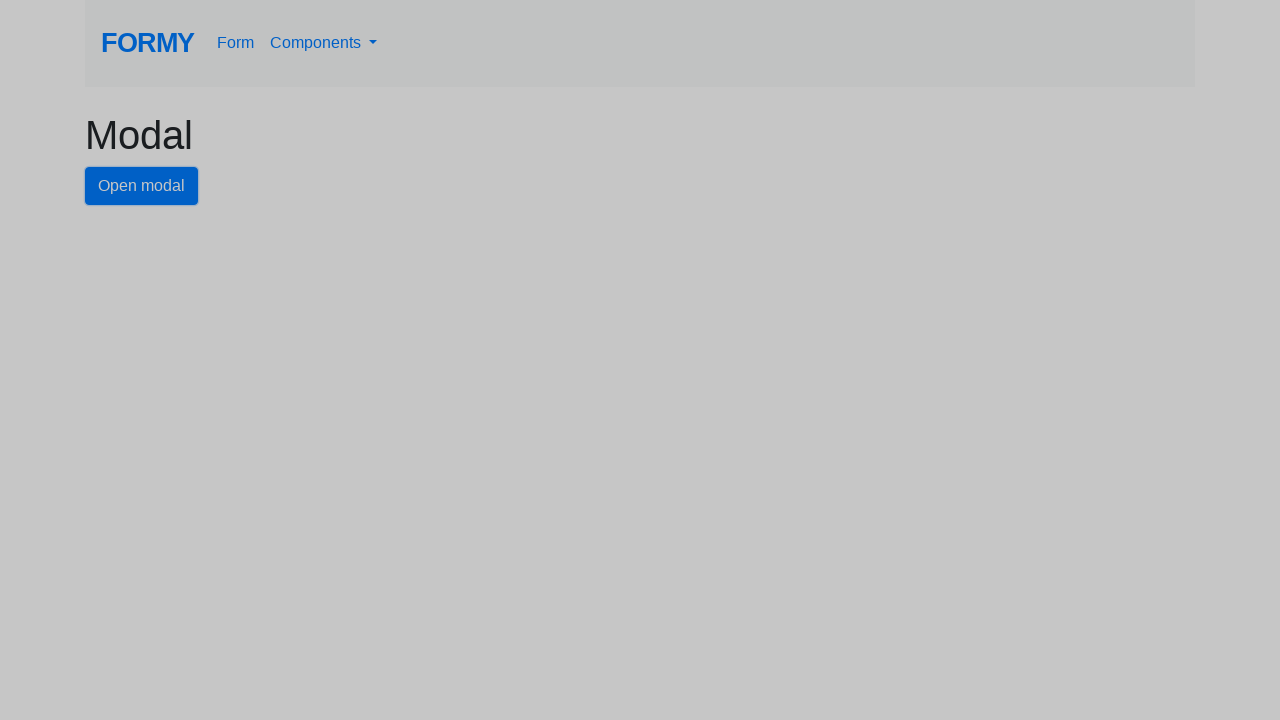

Modal dialog appeared with close button visible
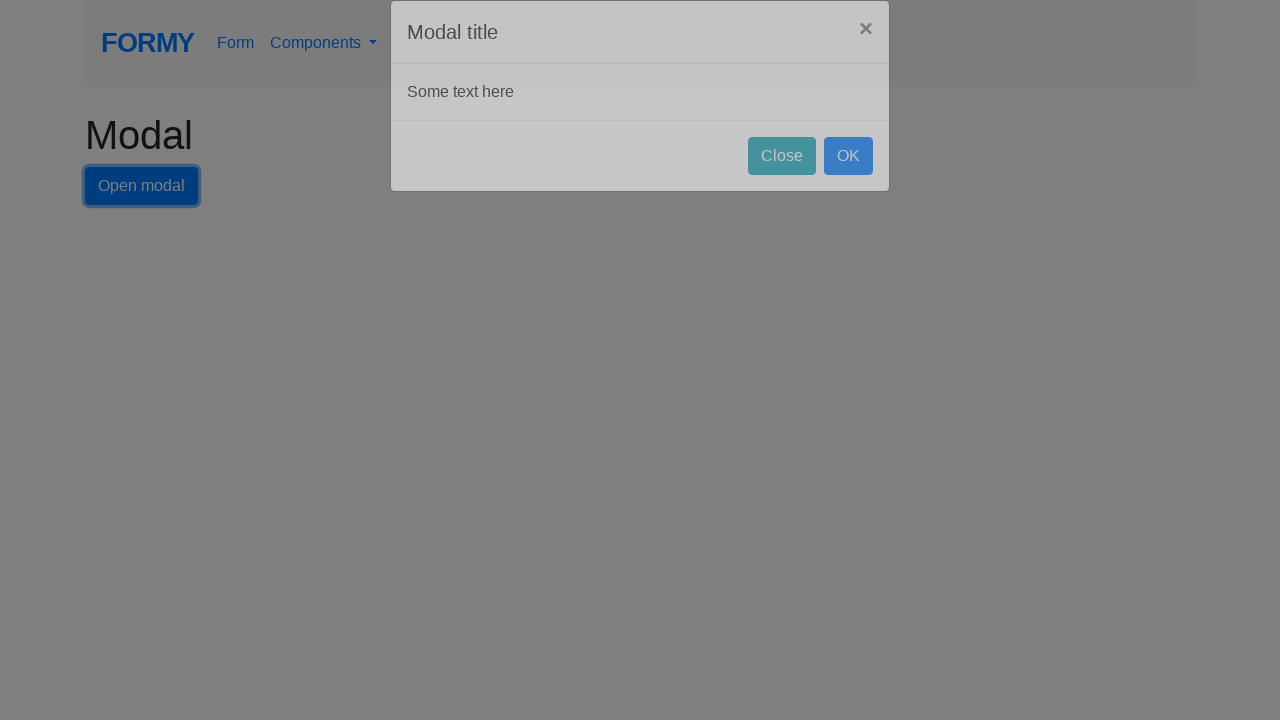

Clicked close button to dismiss modal at (782, 184) on #close-button
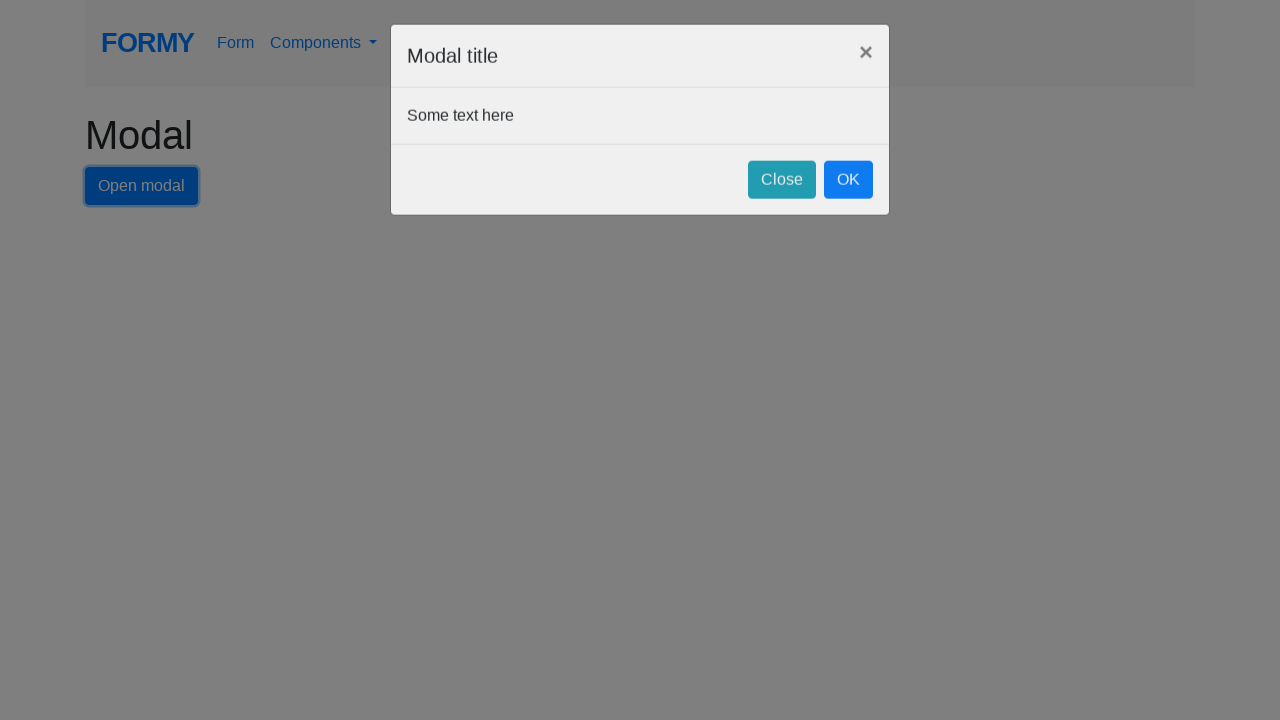

Modal dialog dismissed and close button is no longer visible
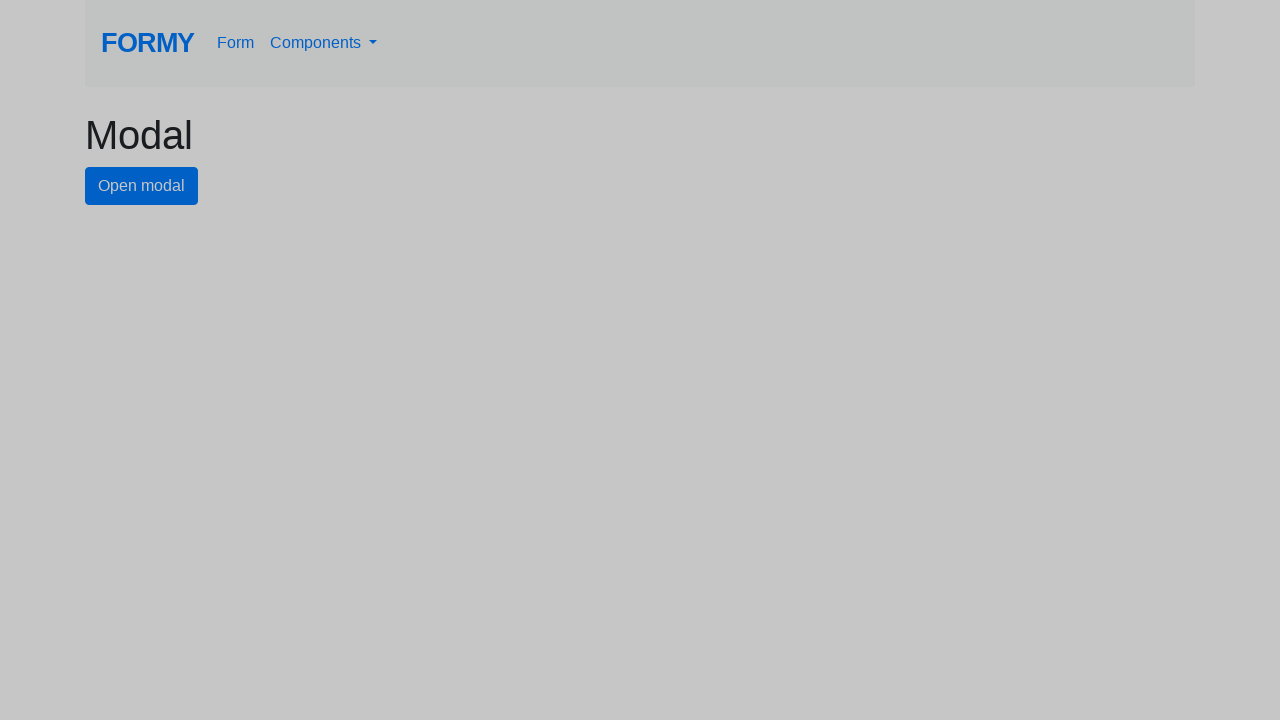

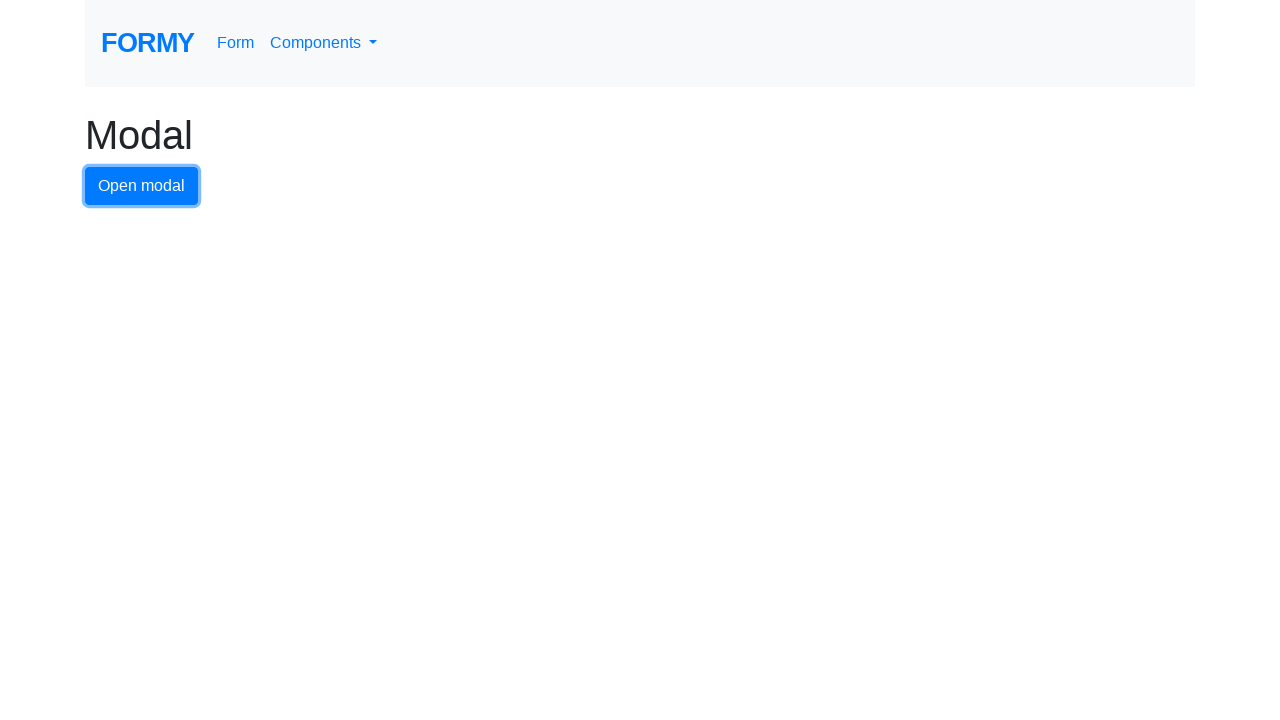